Simple test that opens the LambdaTest homepage and verifies the page loads

Starting URL: https://www.lambdatest.com/

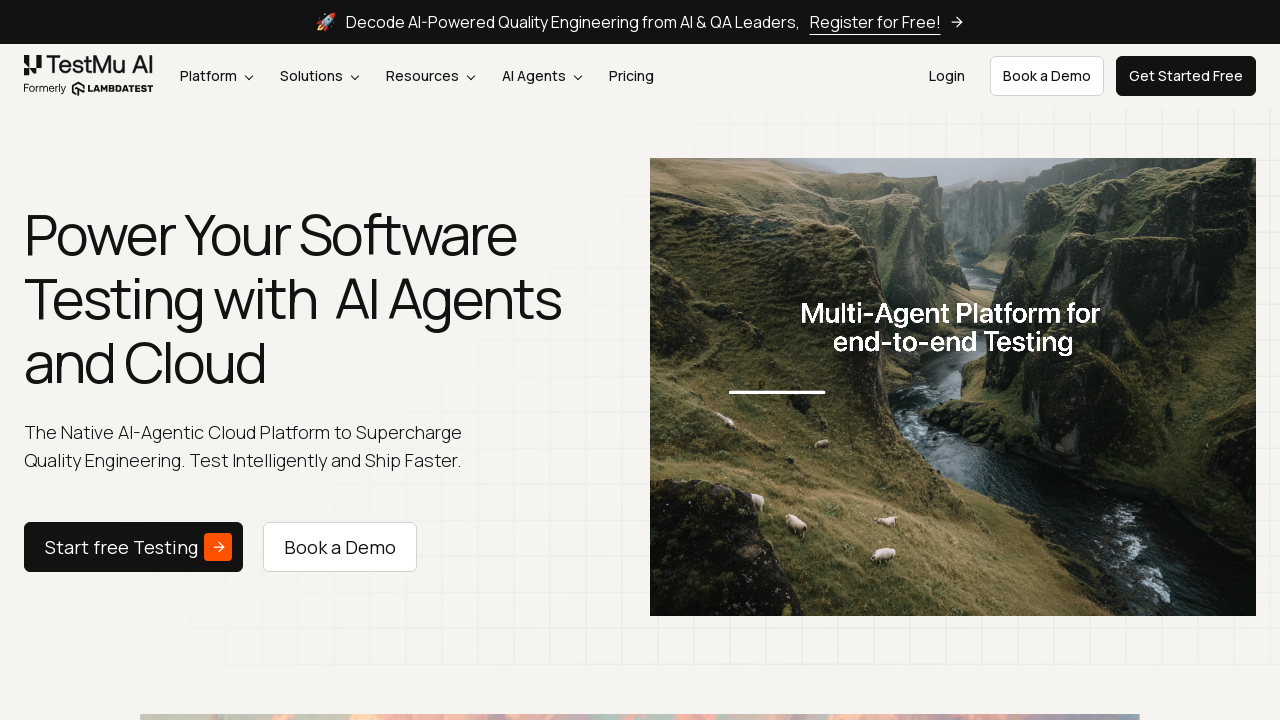

Waited for page to reach domcontentloaded state
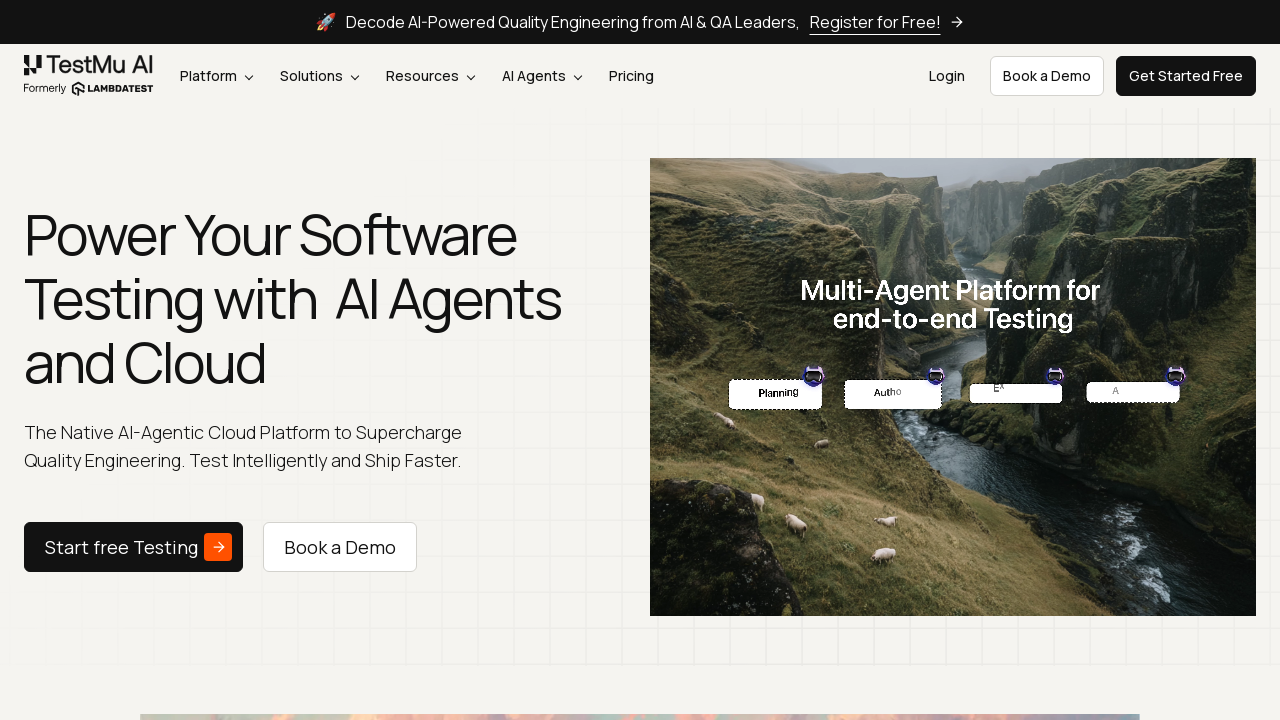

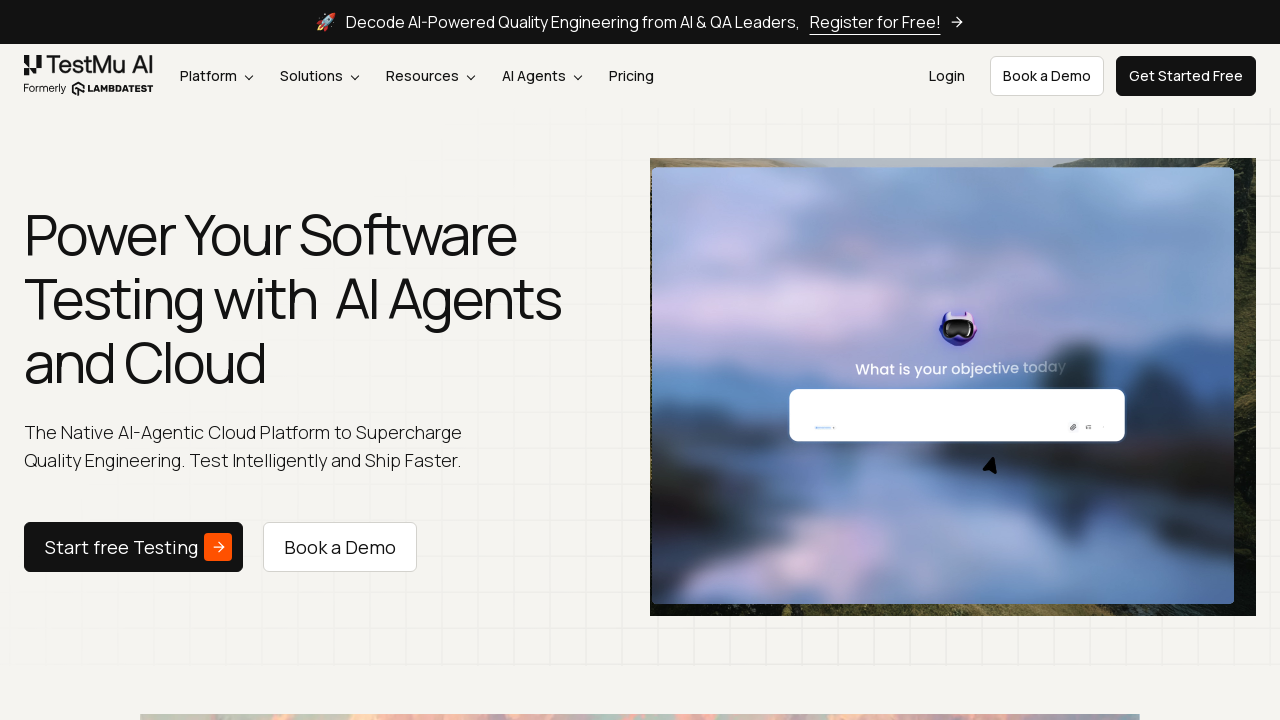